Navigates to a MyAnimeList user's completed anime list page, waits for the list to load, and scrolls to the bottom to load all content.

Starting URL: https://myanimelist.net/animelist/Xinil?status=2

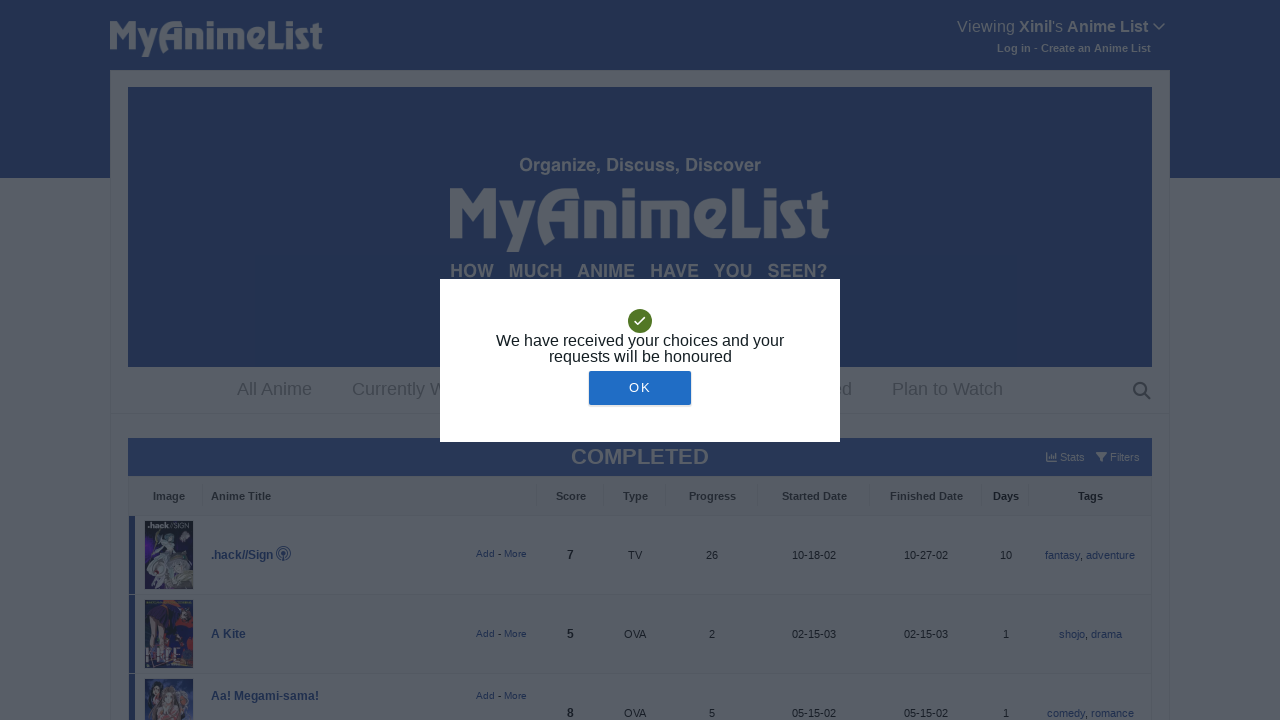

Waited for anime list table to load (timeout: 15s)
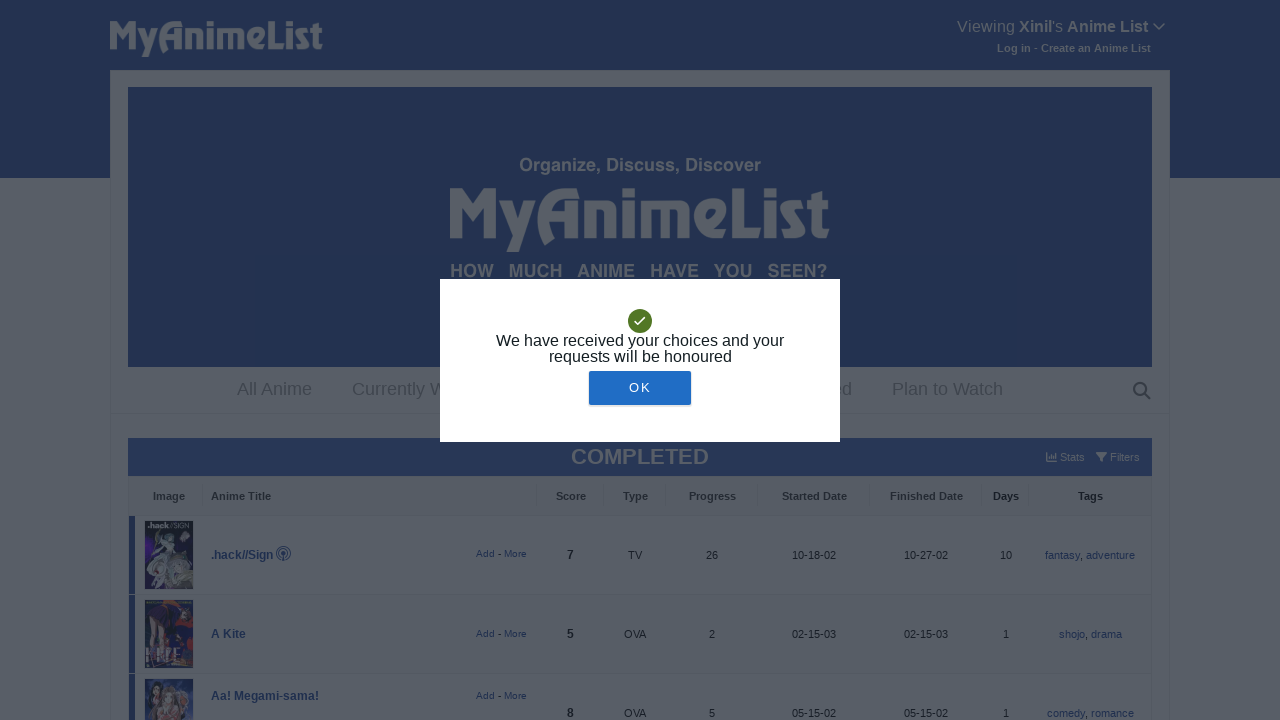

Retrieved initial page scroll height
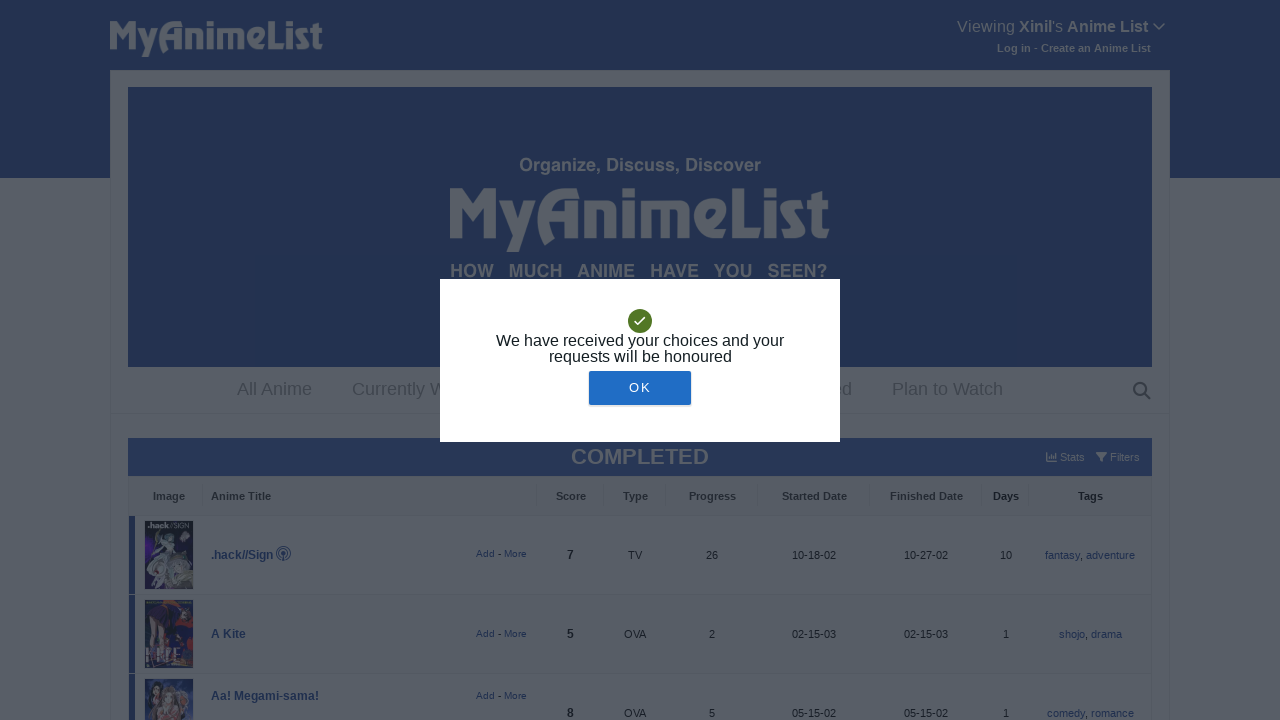

Scrolled to bottom of page
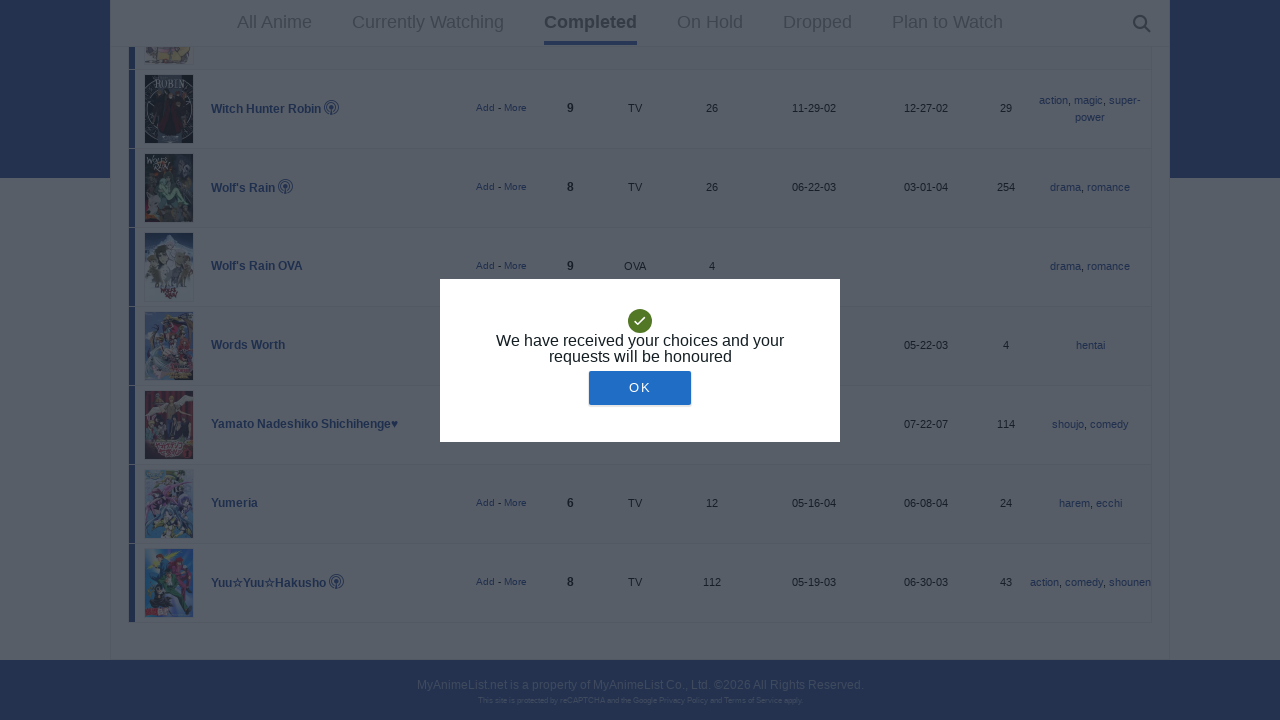

Waited 3 seconds for new content to load
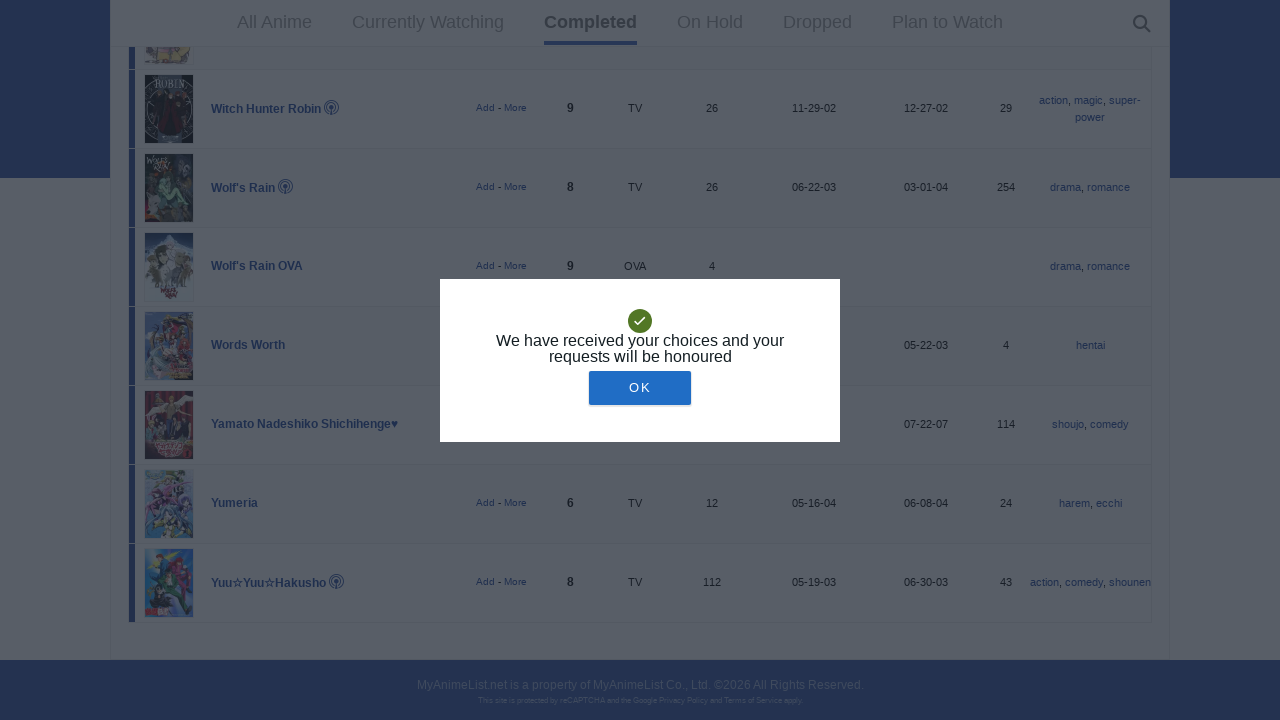

Retrieved new page scroll height to check if more content loaded
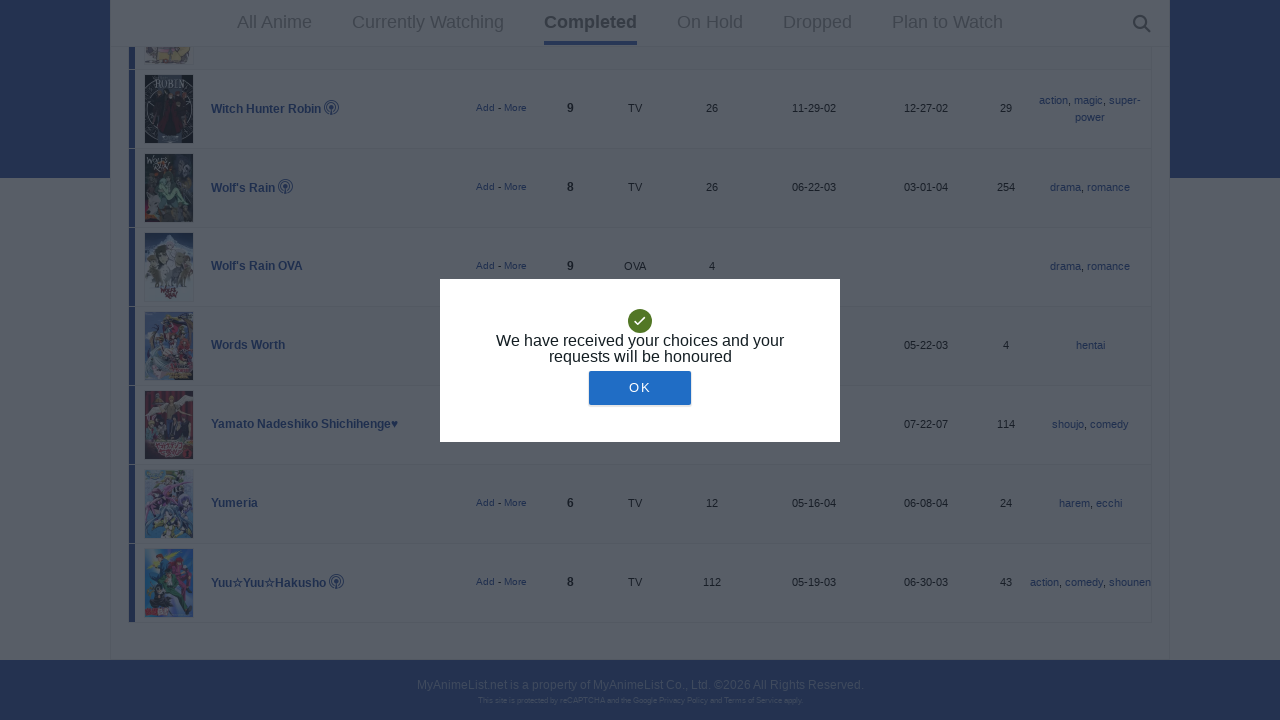

Scrolled to bottom of page
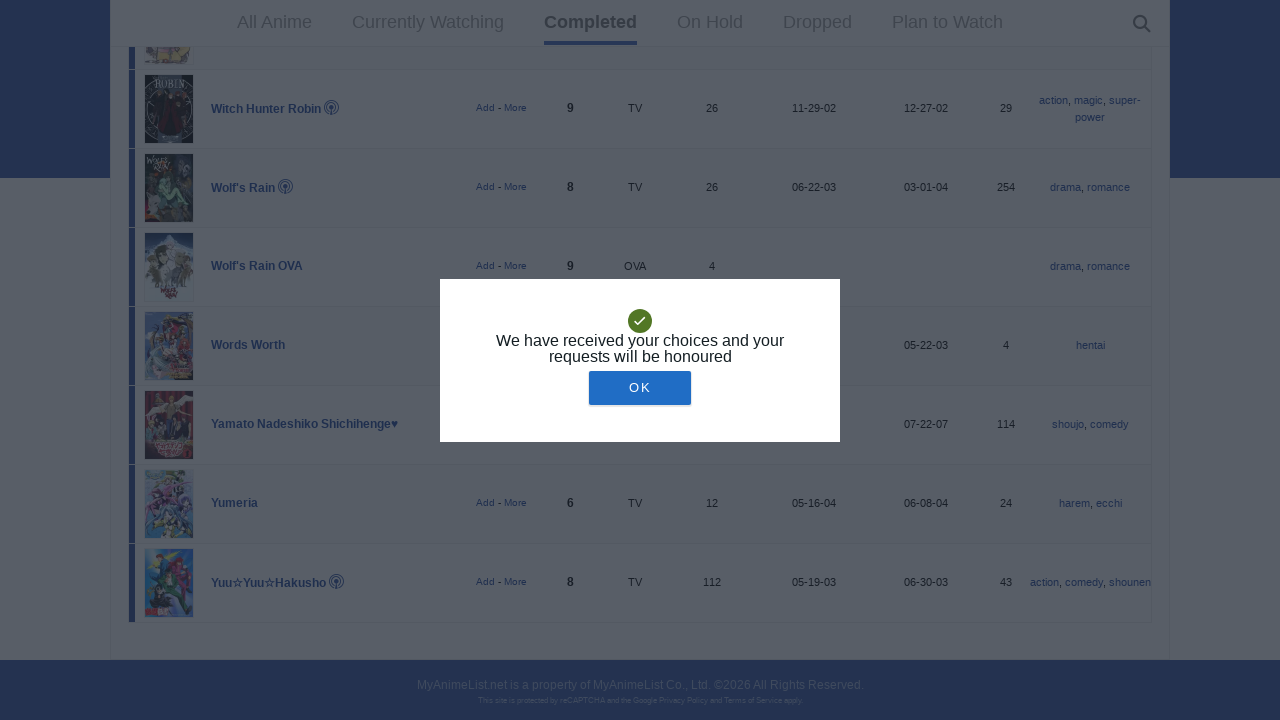

Waited 3 seconds for new content to load
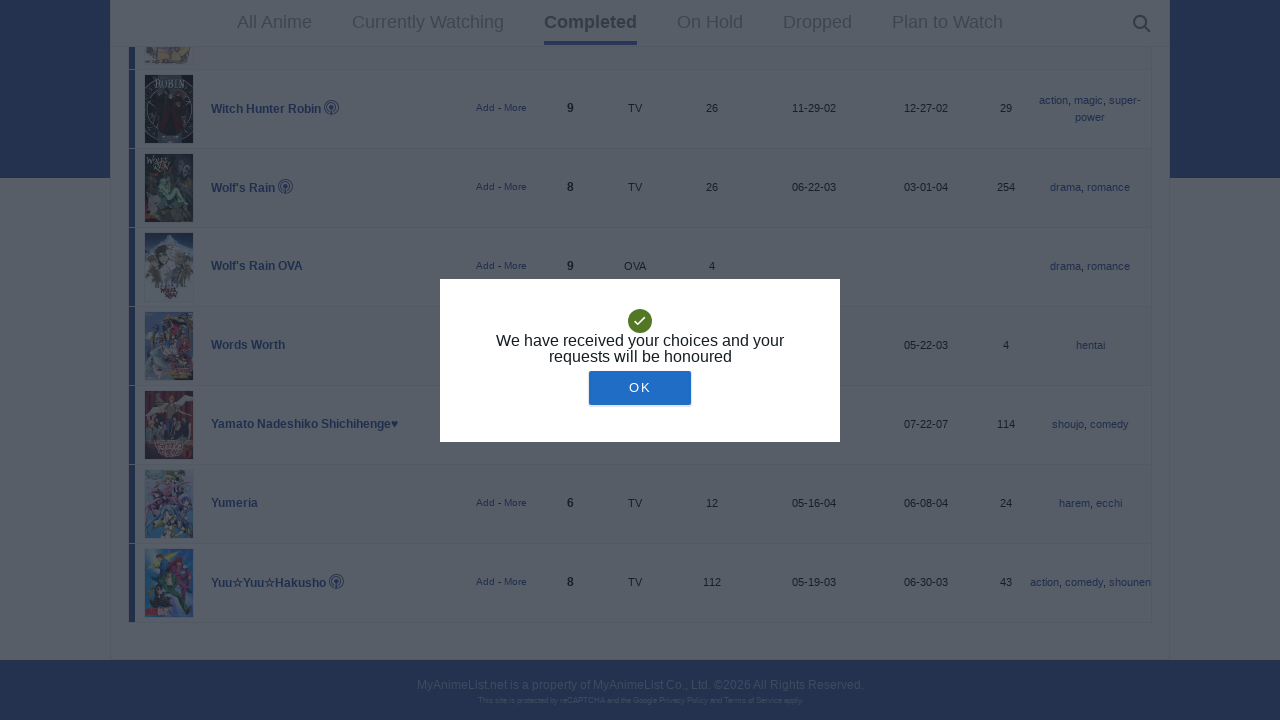

Retrieved new page scroll height to check if more content loaded
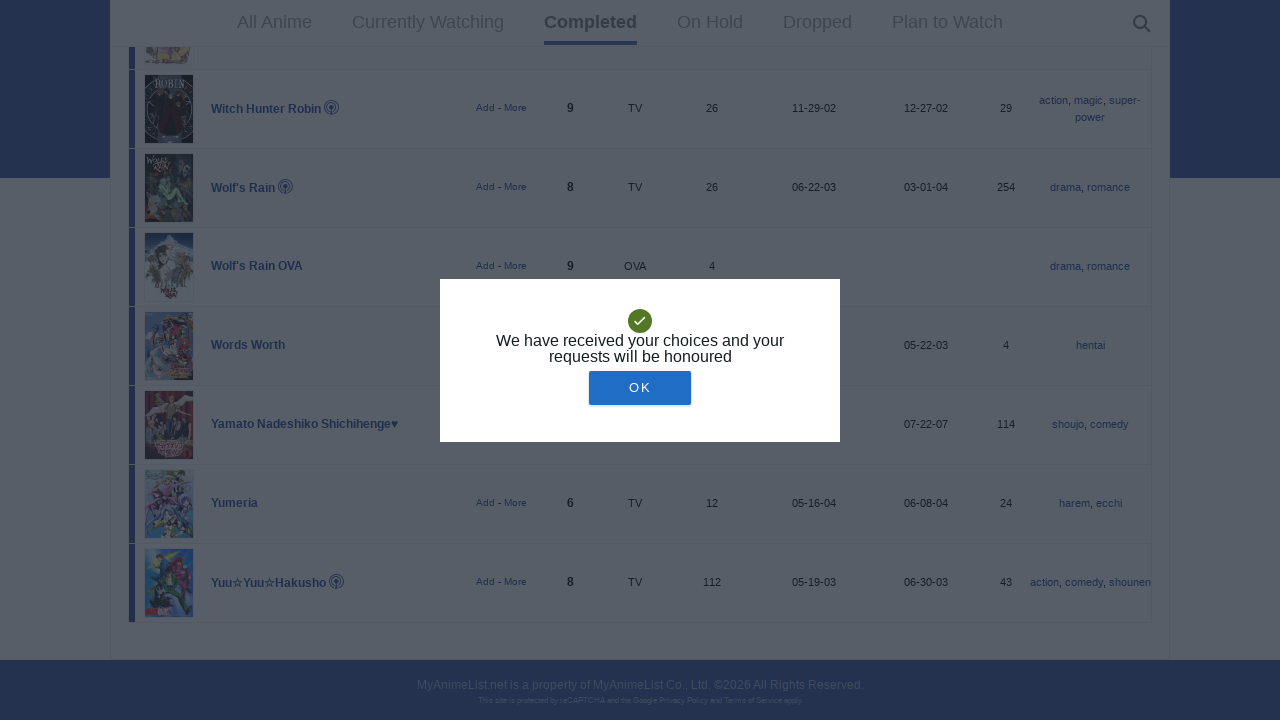

Reached bottom of page - no more content to load
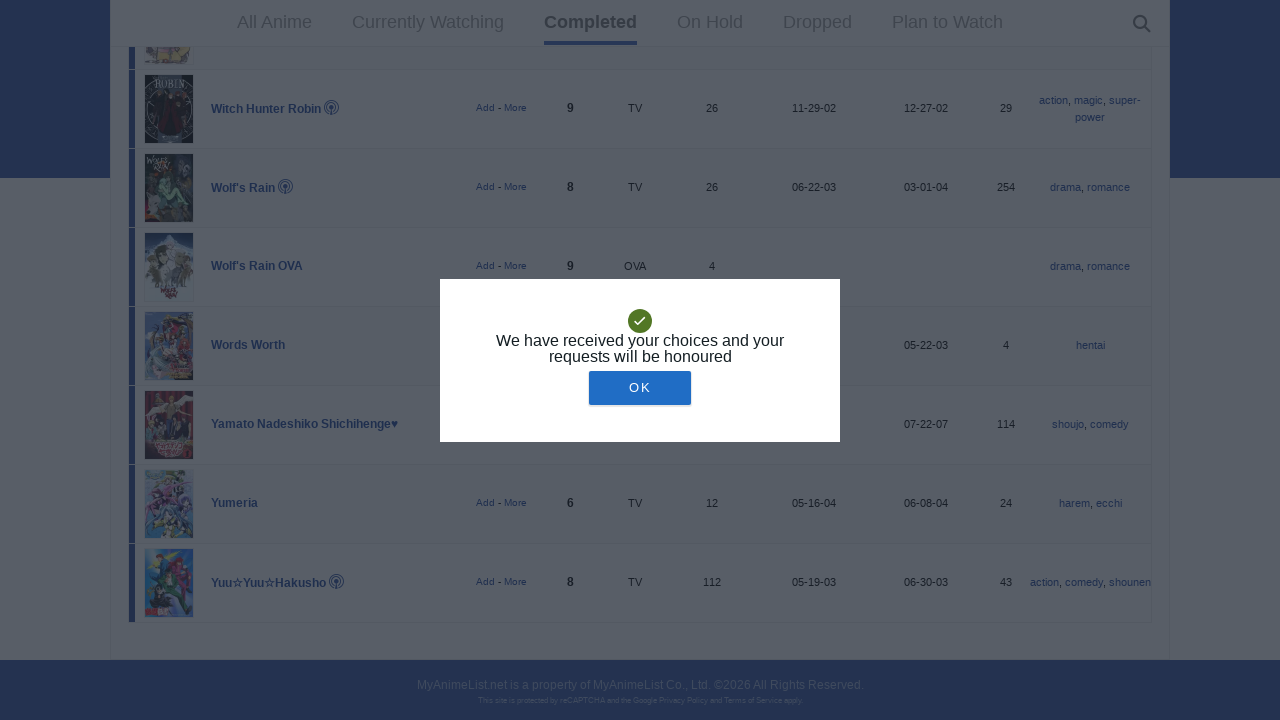

Verified anime list table with data is present on page
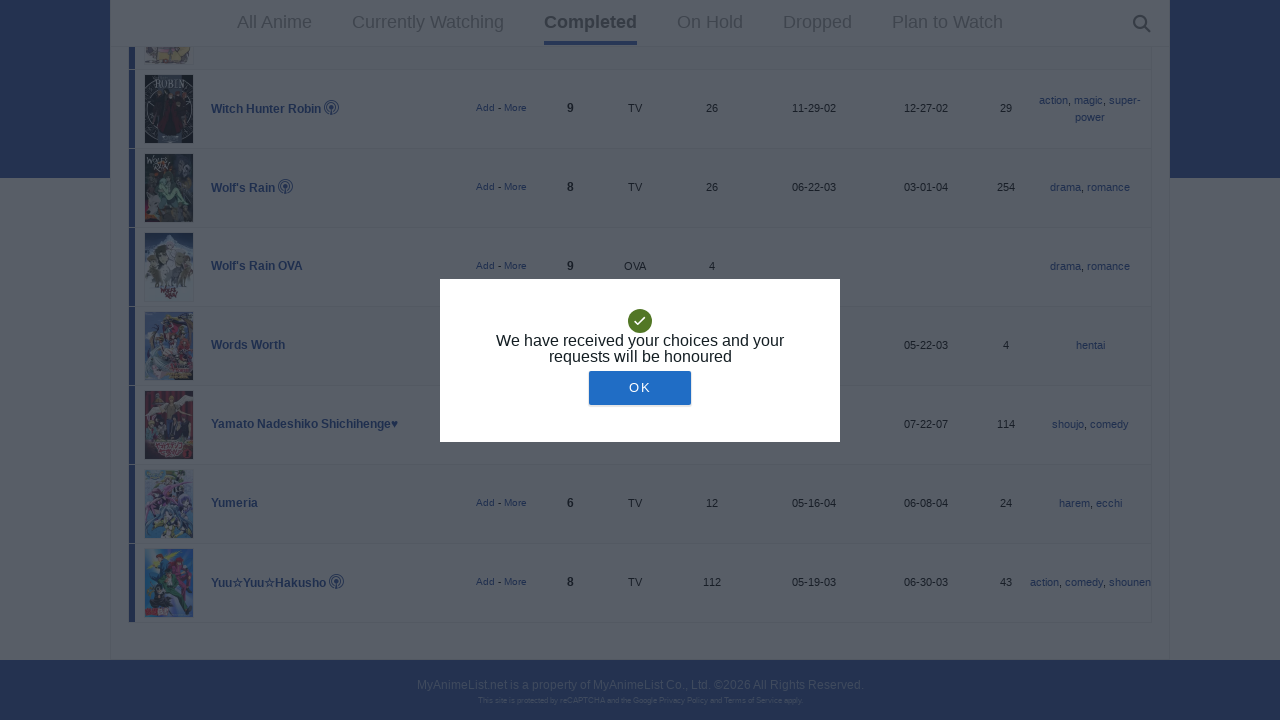

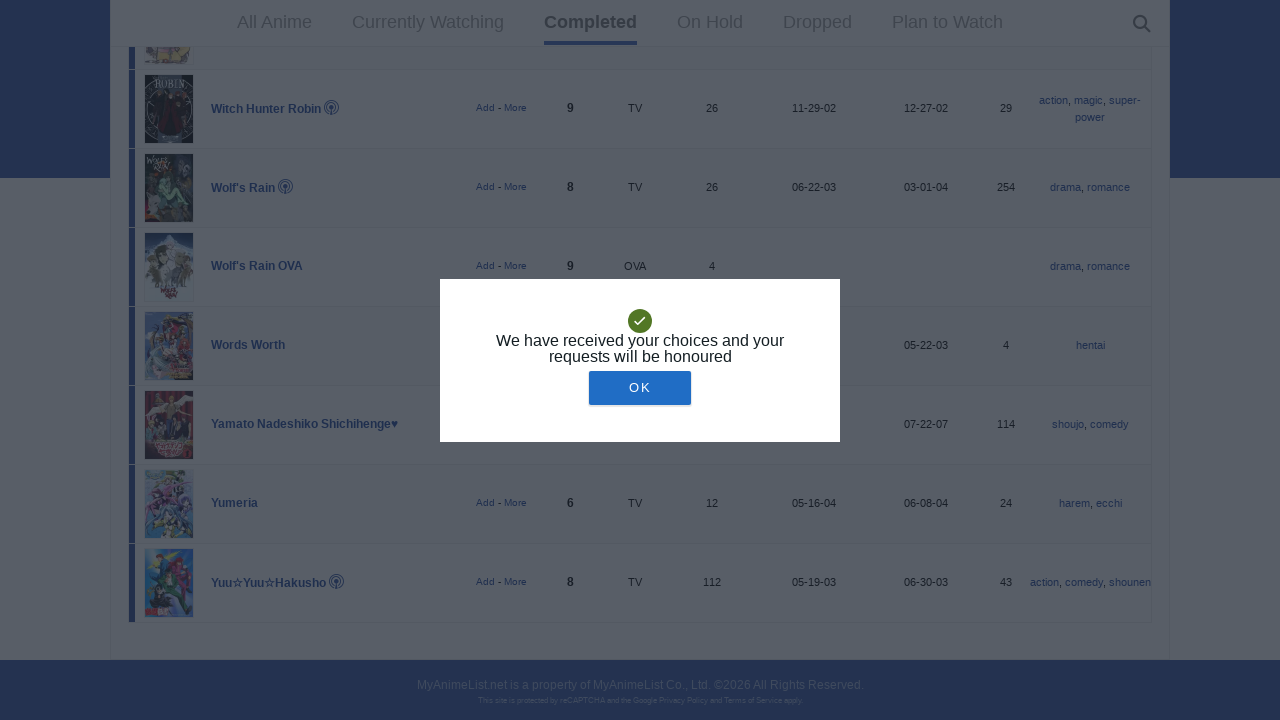